Tests double-click functionality on a button element and verifies the action is performed correctly

Starting URL: https://demoqa.com/buttons

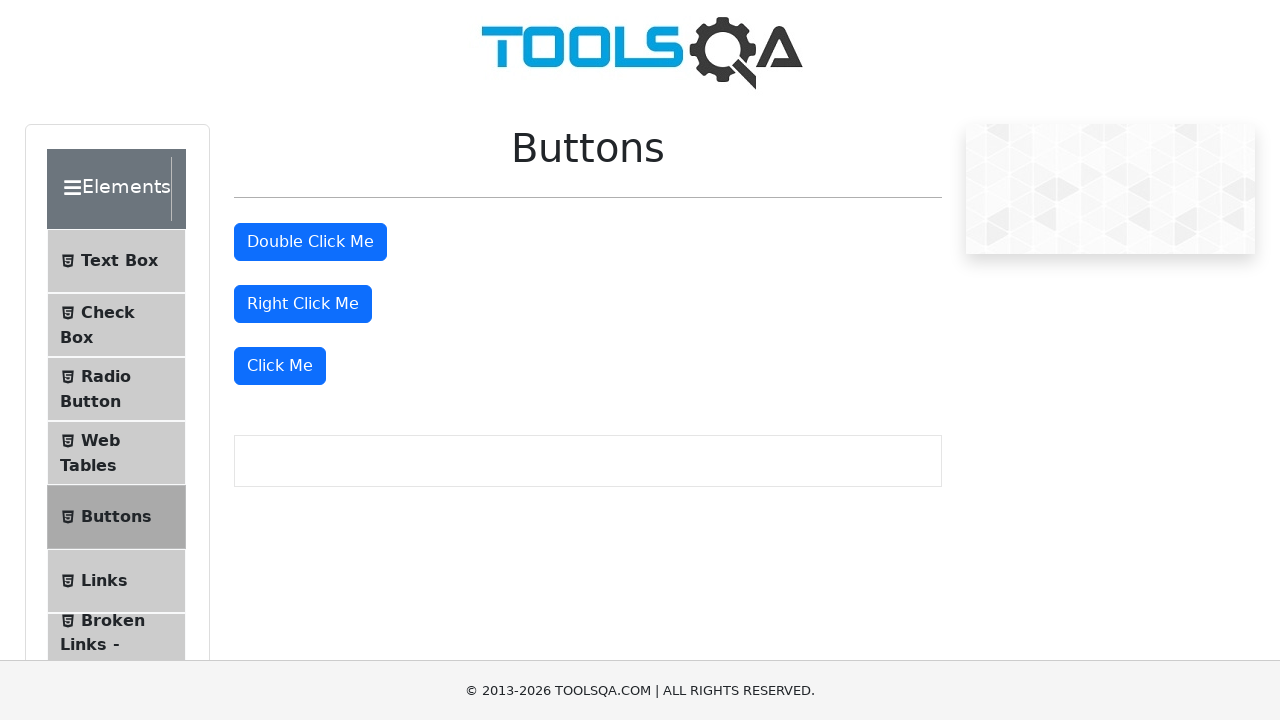

Double-clicked the double-click button element at (310, 242) on #doubleClickBtn
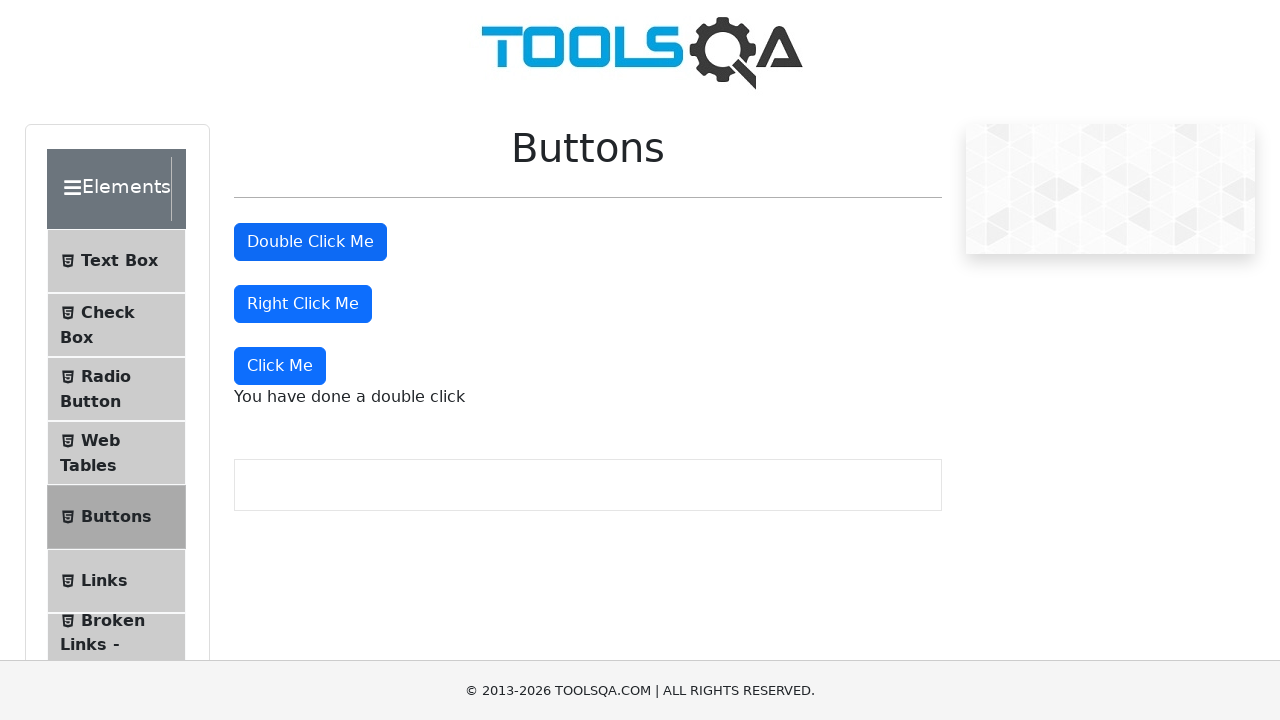

Success message appeared after double-click action
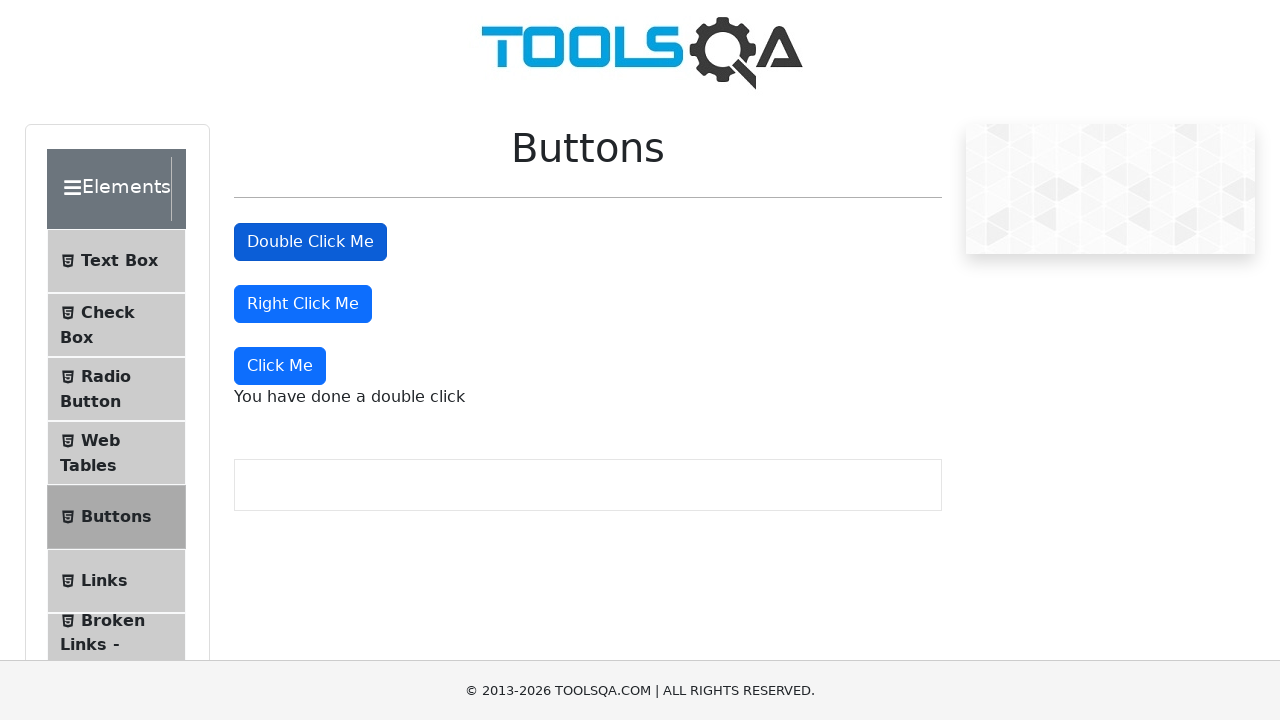

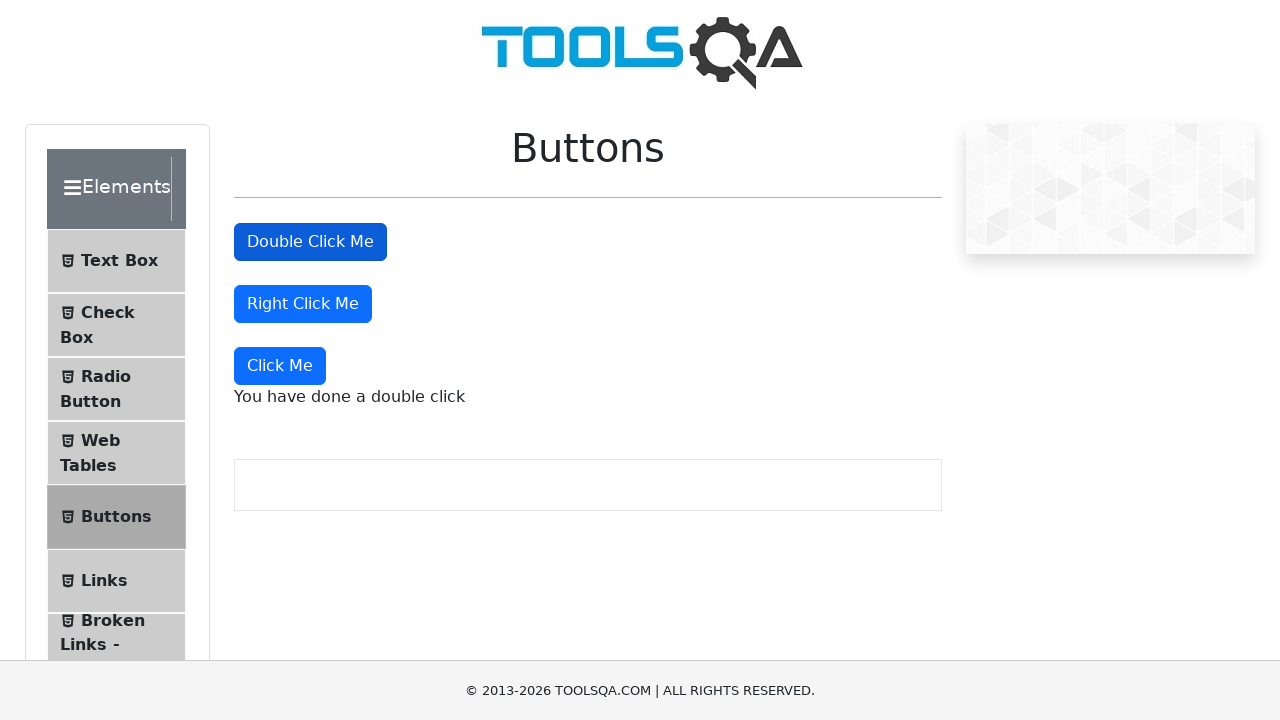